Navigates through product categories, selects a product, and adds it to cart

Starting URL: https://www.demoblaze.com

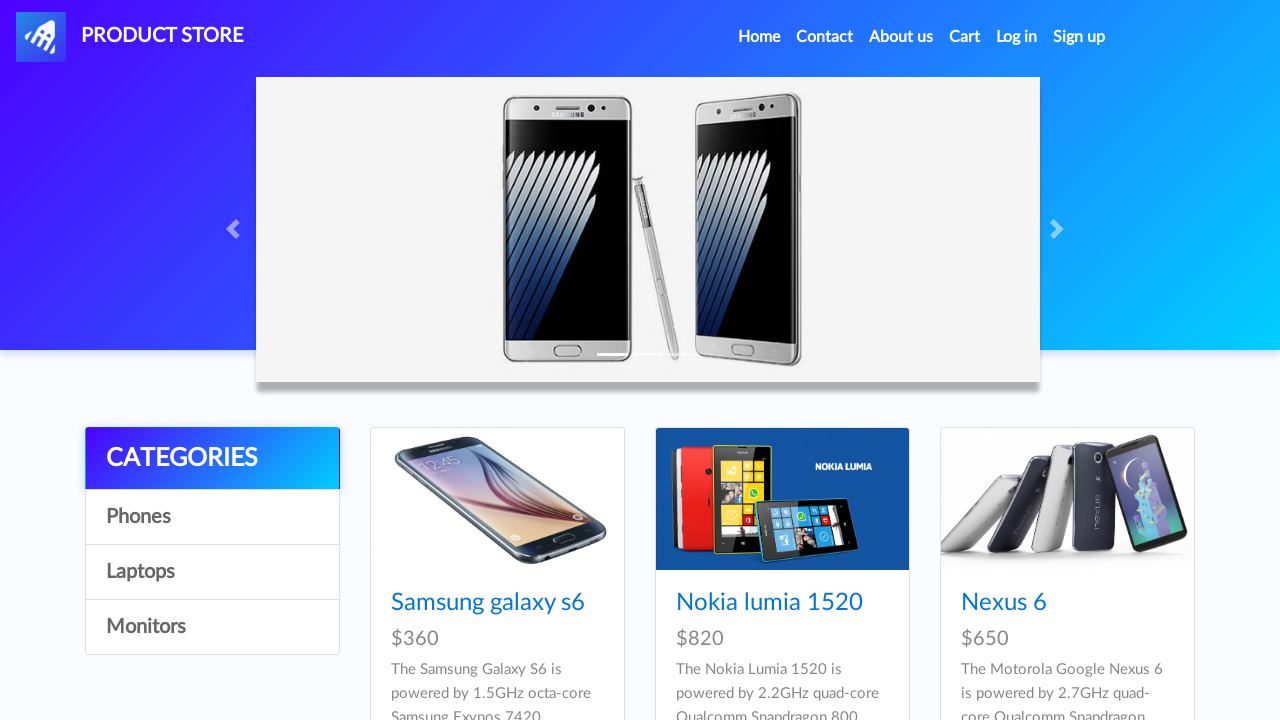

Navigated to DemoBlaze home page
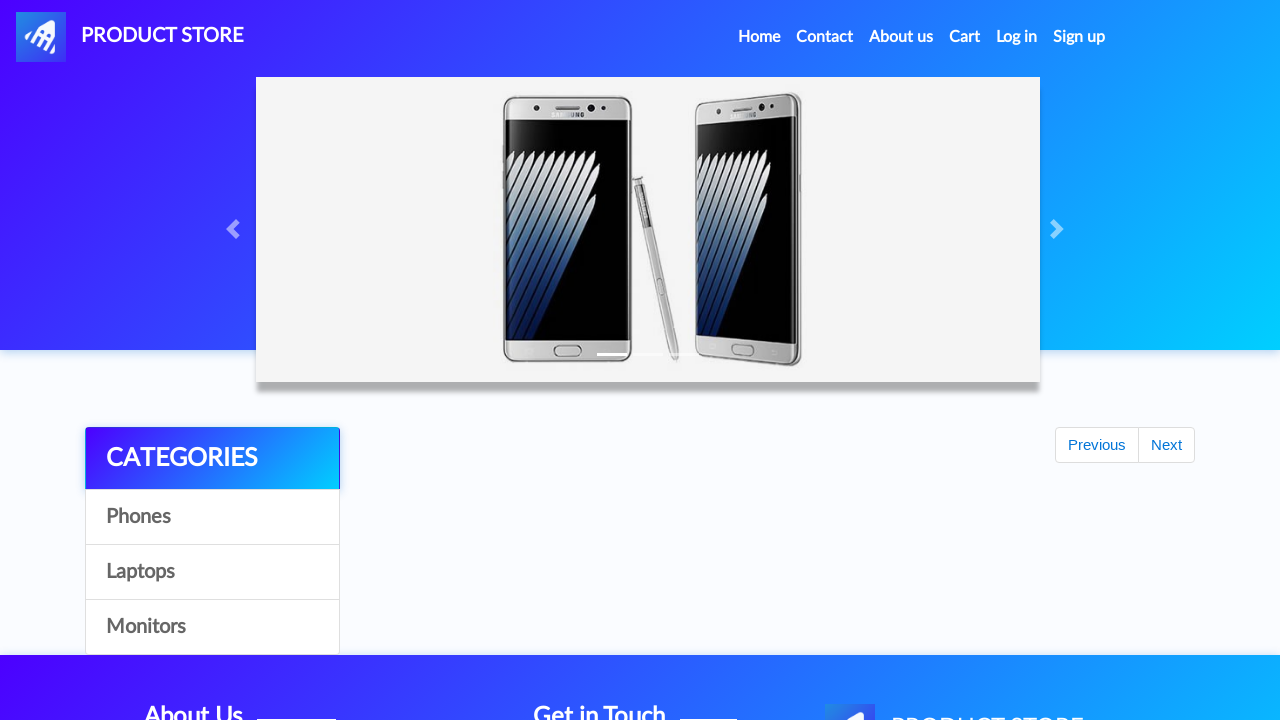

Clicked on Laptops category at (212, 627) on div.list-group a:nth-child(4)
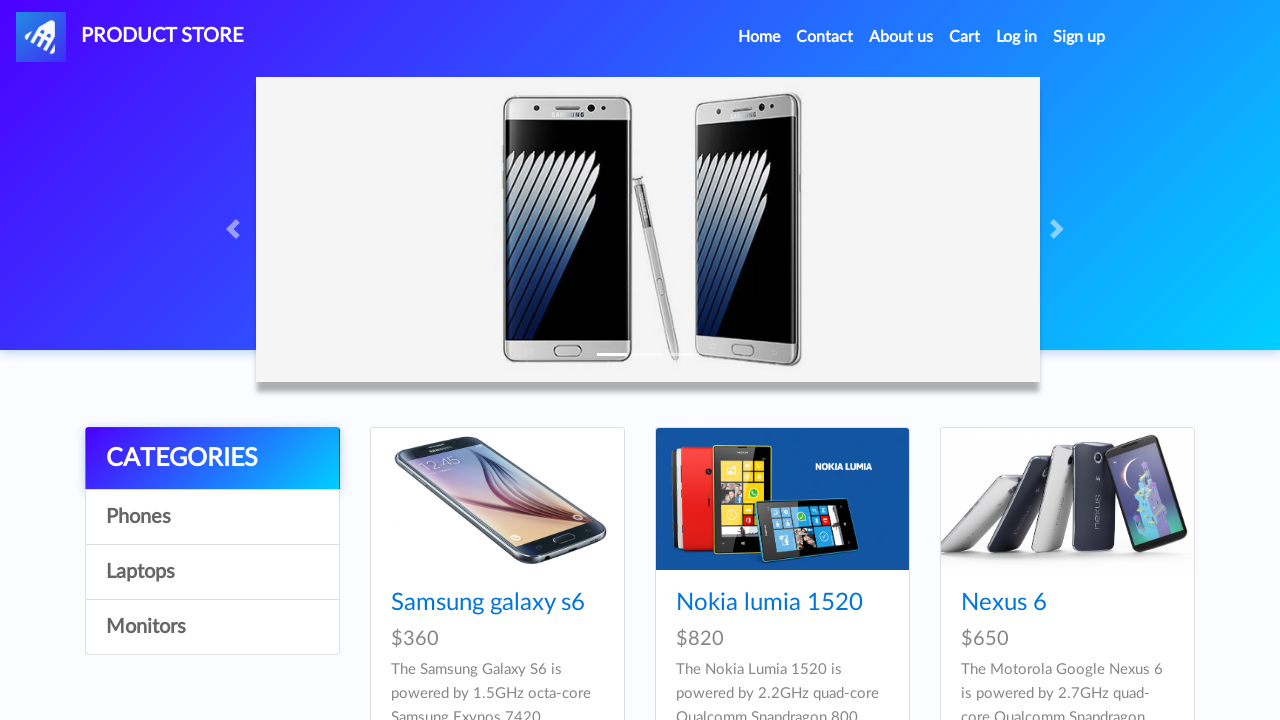

Waited for products to load
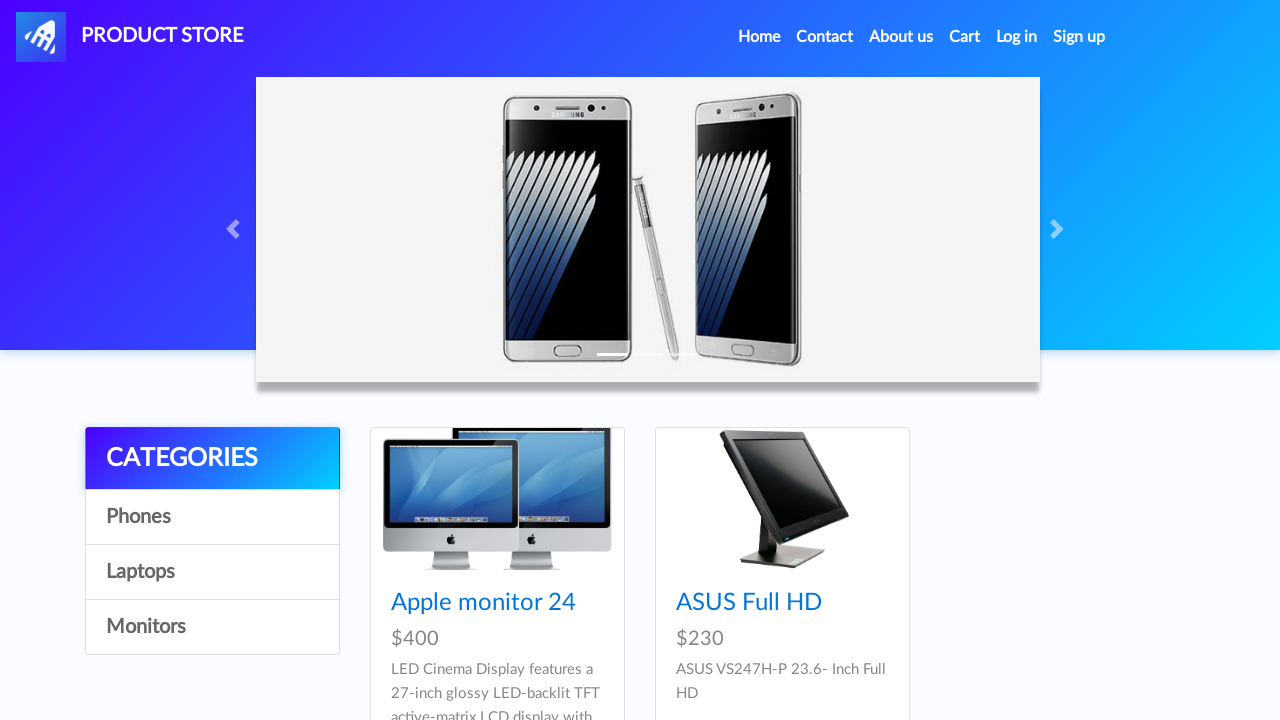

Clicked on first product in Laptops category at (484, 603) on div.card h4.card-title a >> nth=0
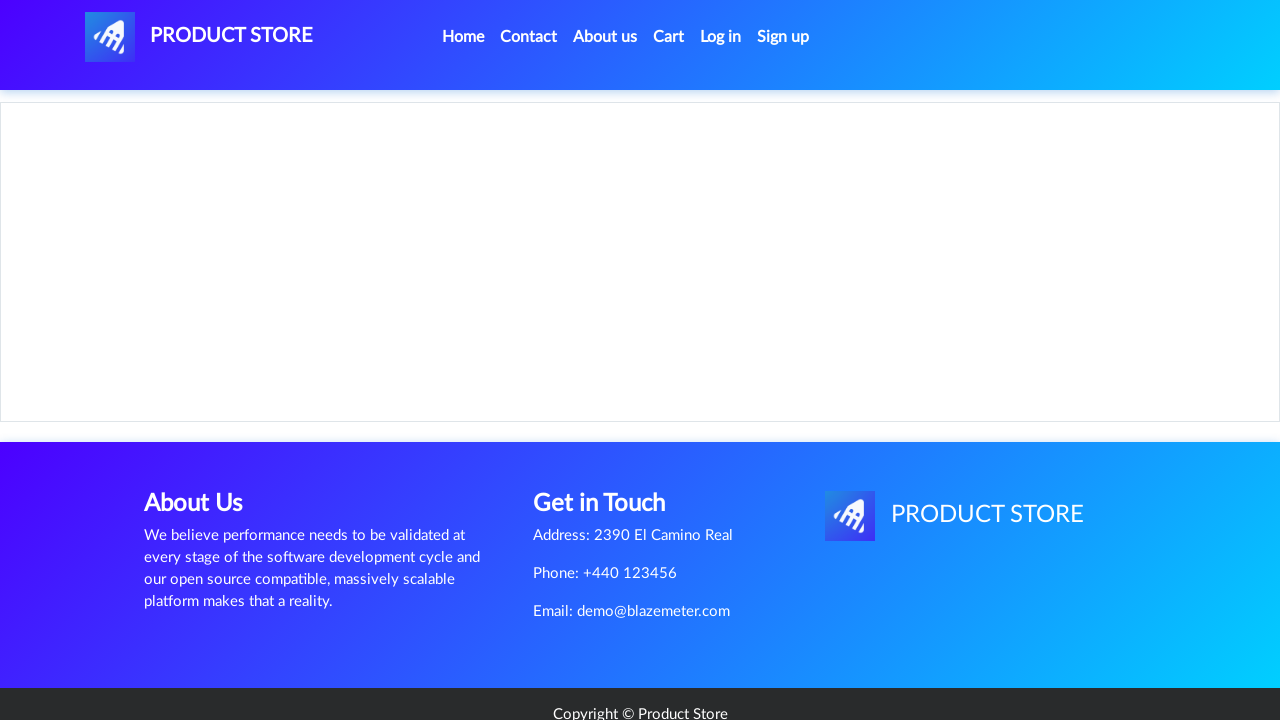

Product page loaded with Add to cart button visible
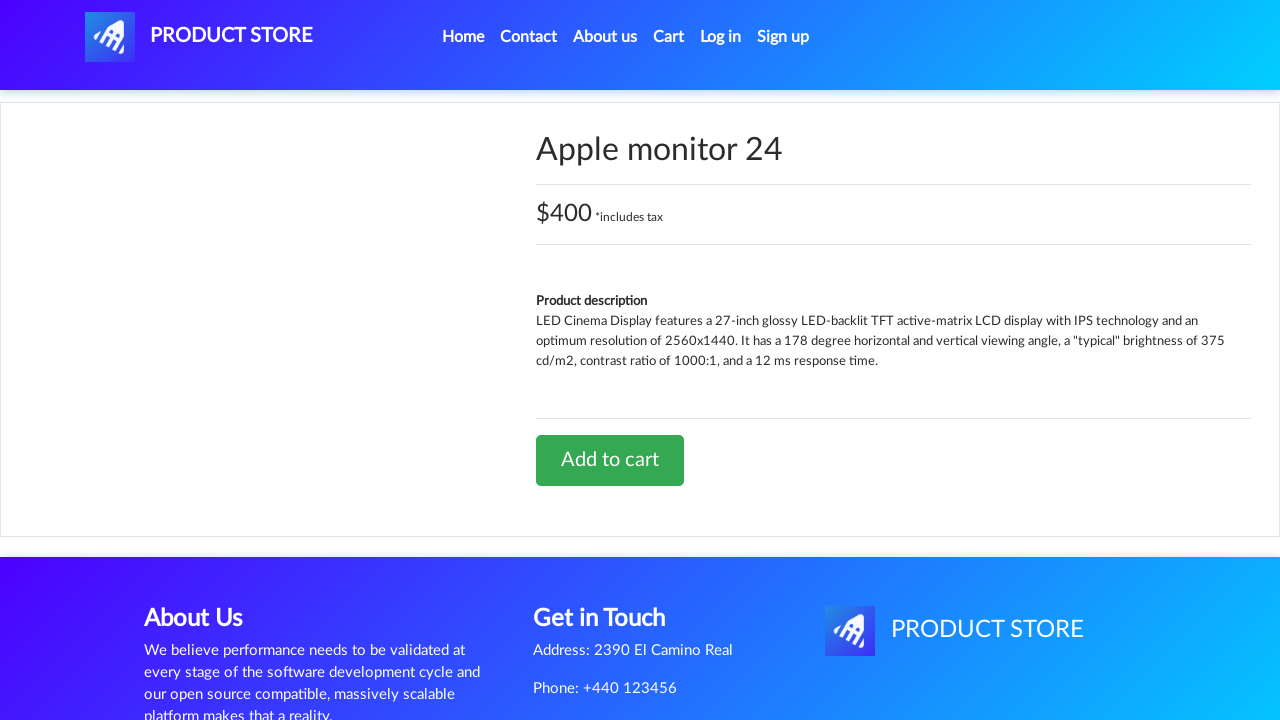

Clicked Add to cart button at (610, 460) on a.btn-success:has-text('Add to cart')
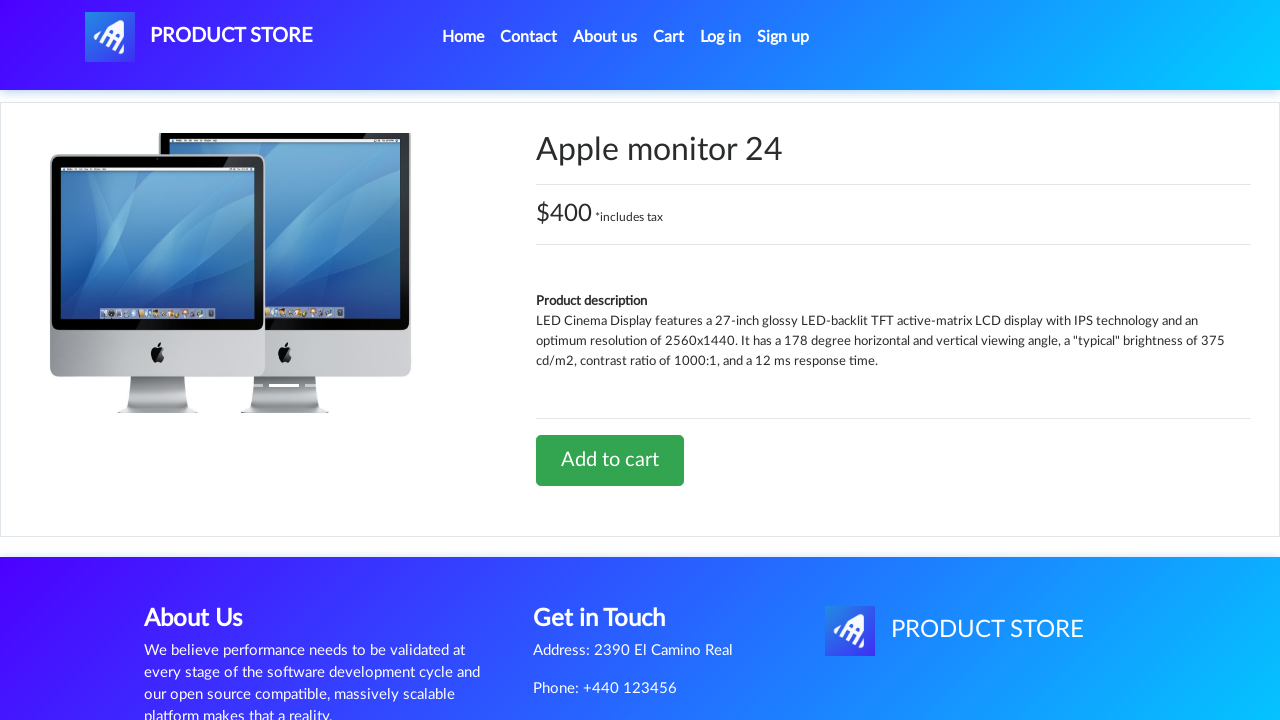

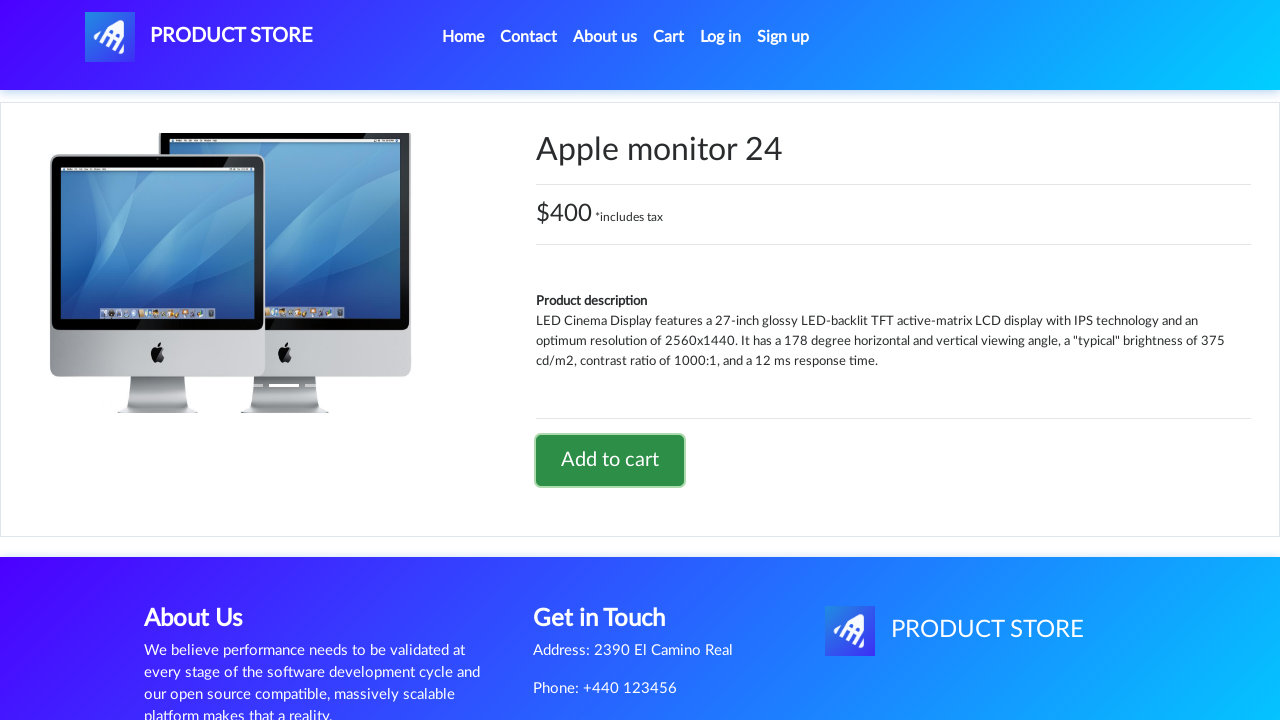